Waits for a price condition to be met, then books an item and solves a mathematical challenge by calculating and submitting the answer

Starting URL: https://suninjuly.github.io/explicit_wait2.html

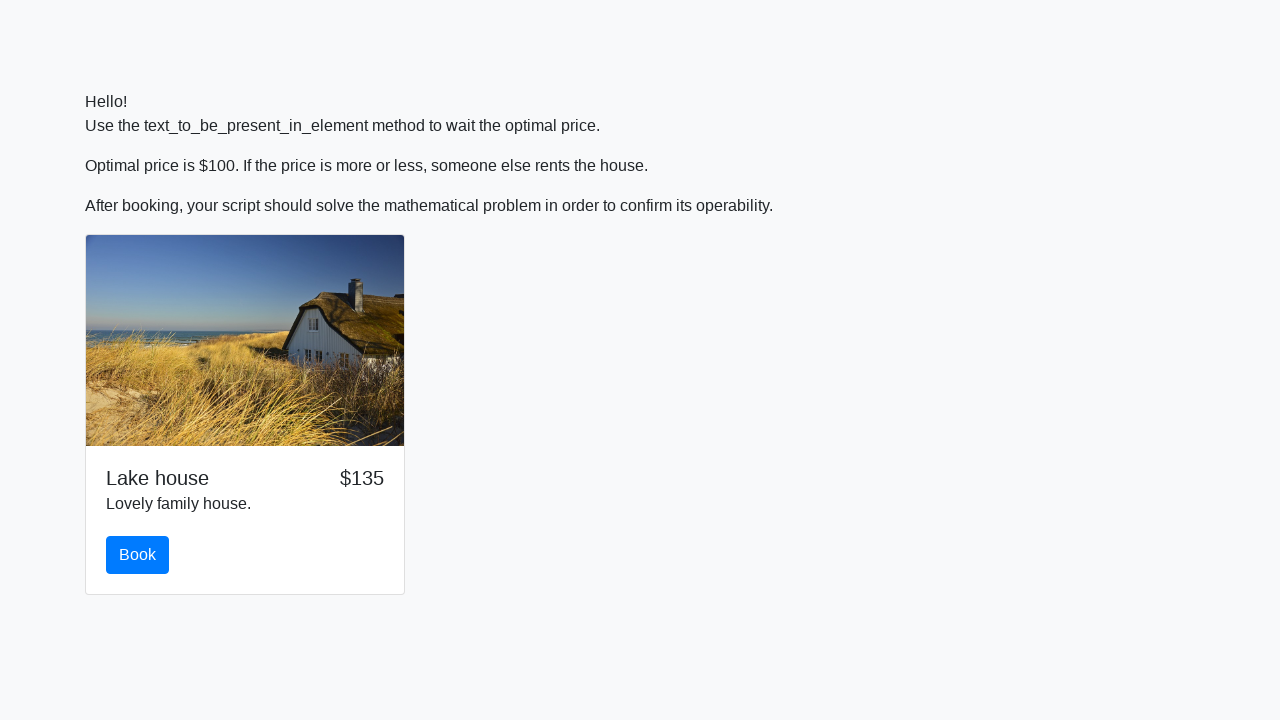

Waited for price to reach $100
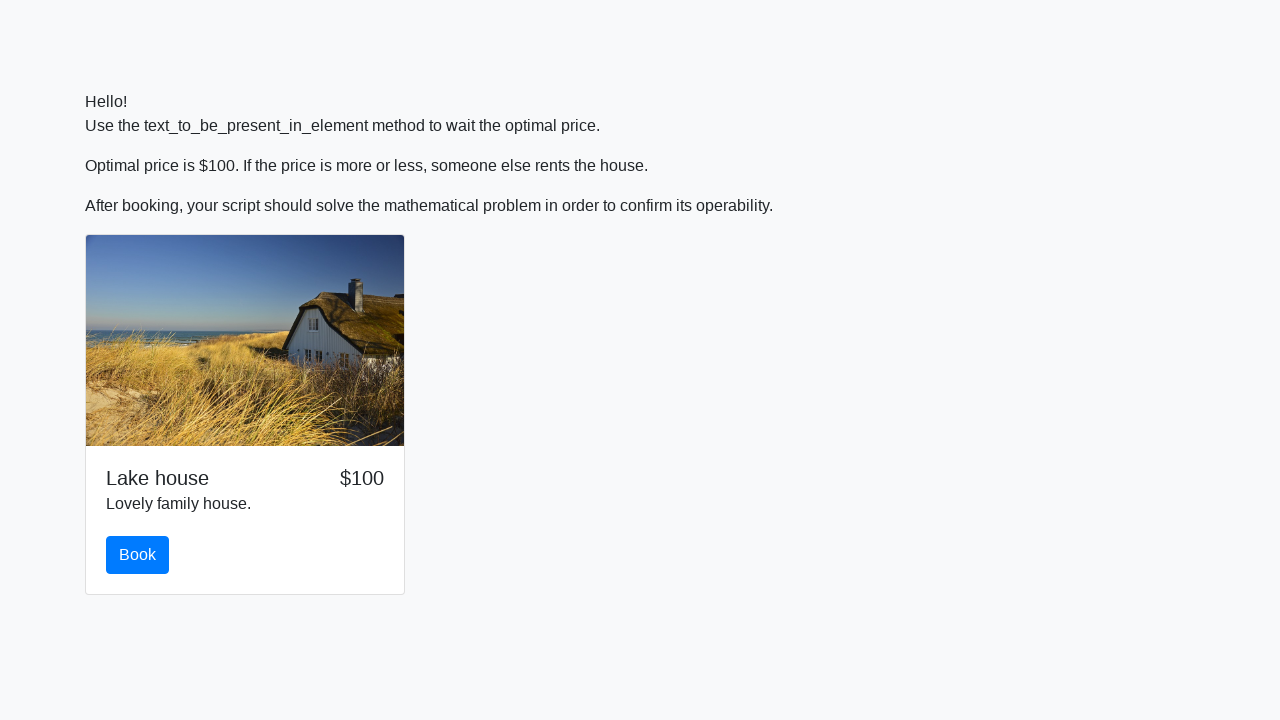

Clicked the book button at (138, 555) on #book
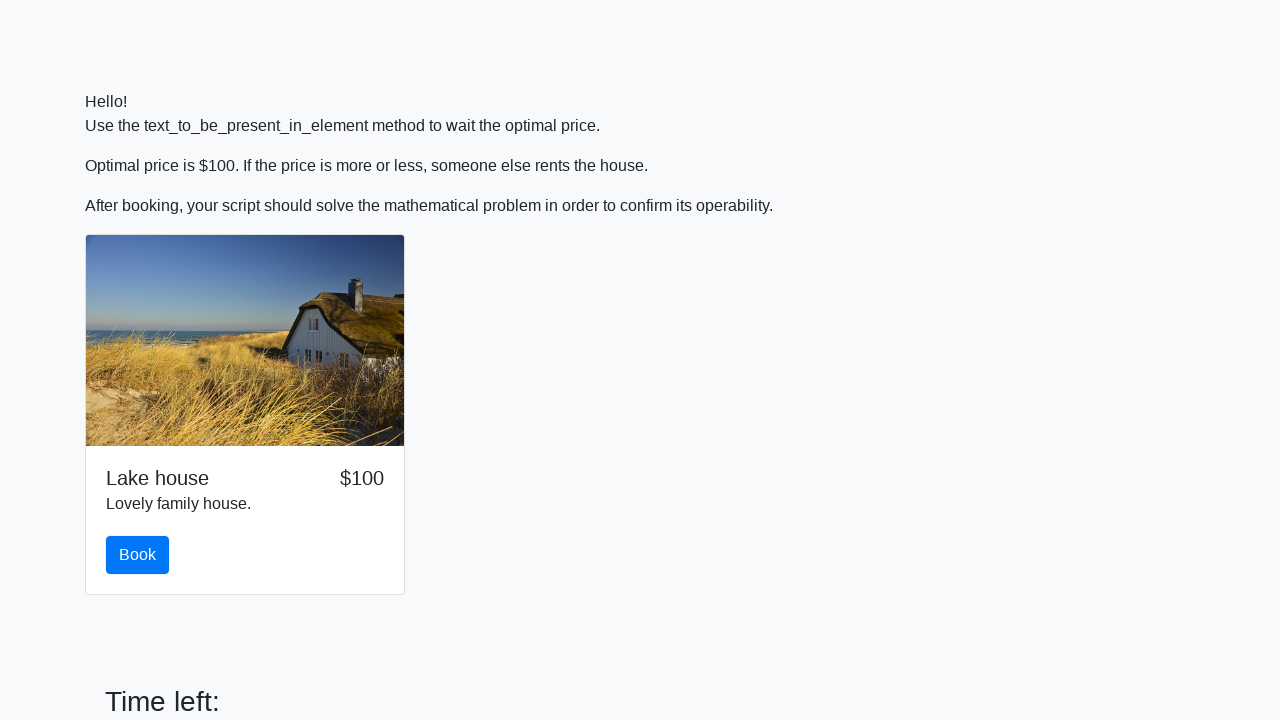

Retrieved x_value from input field: 250
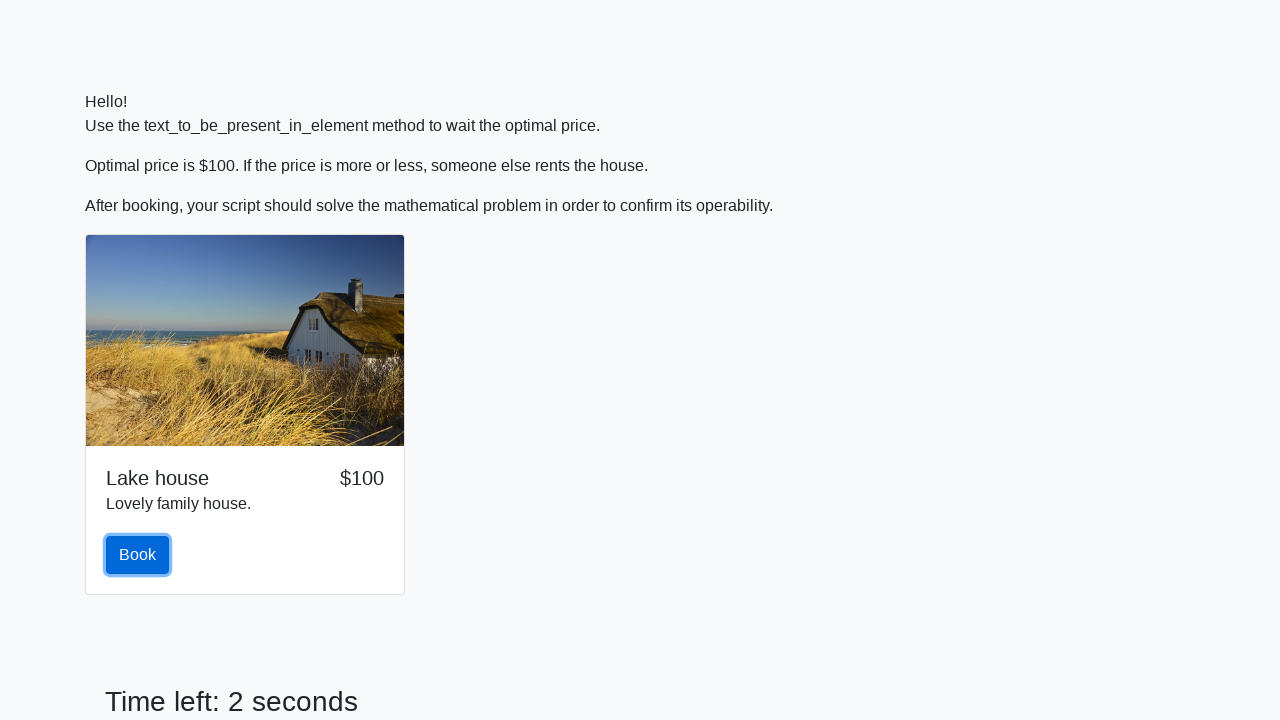

Calculated answer using formula: 2.45499164424165
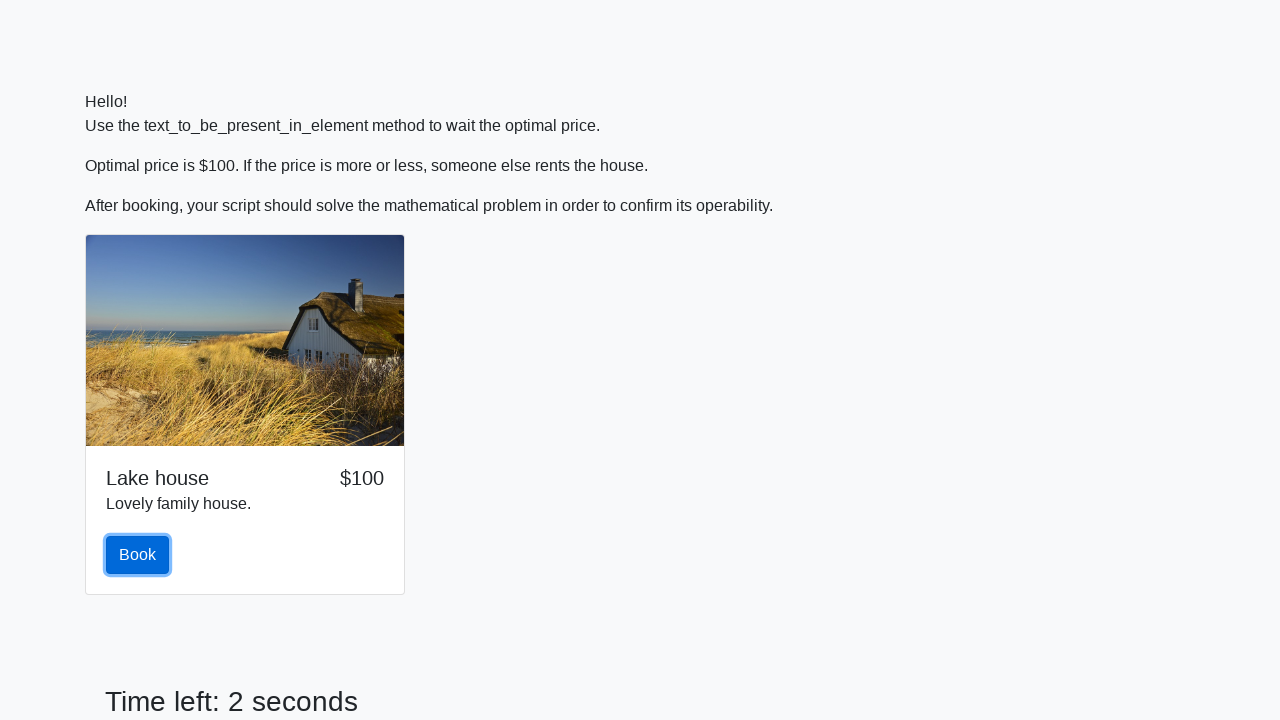

Filled in the calculated answer on #answer
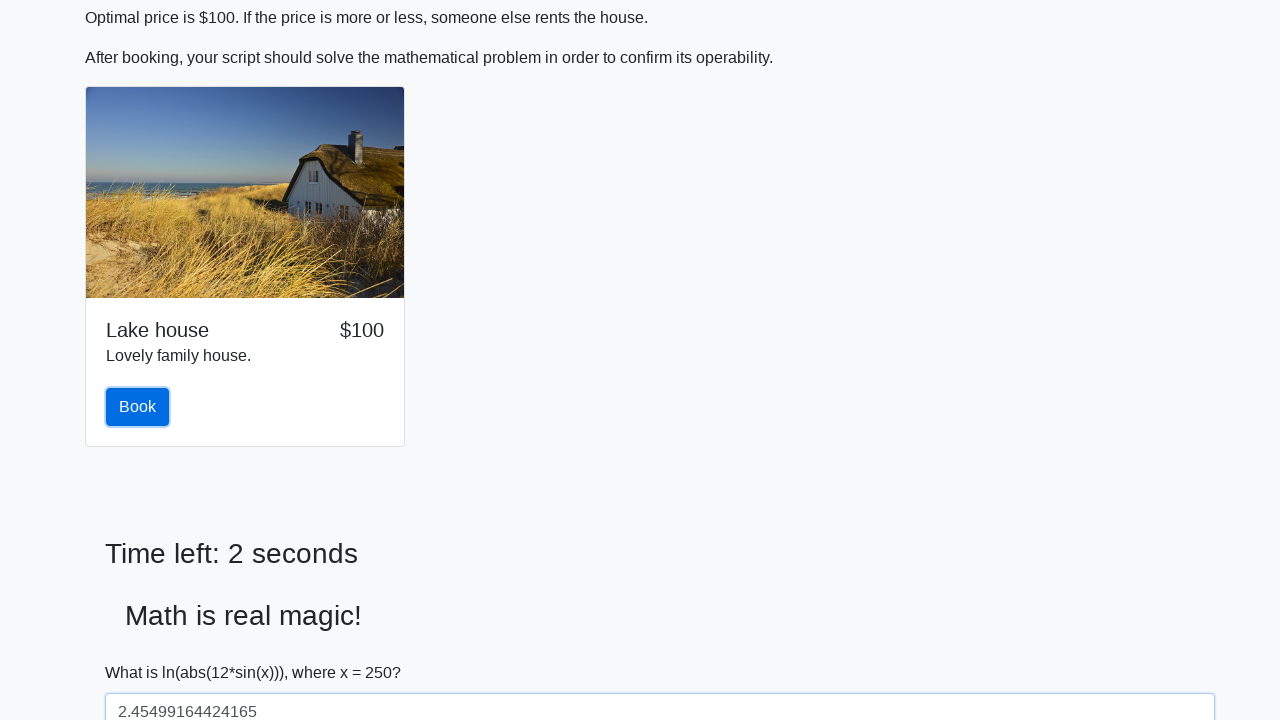

Clicked the solve button to submit answer at (143, 651) on #solve
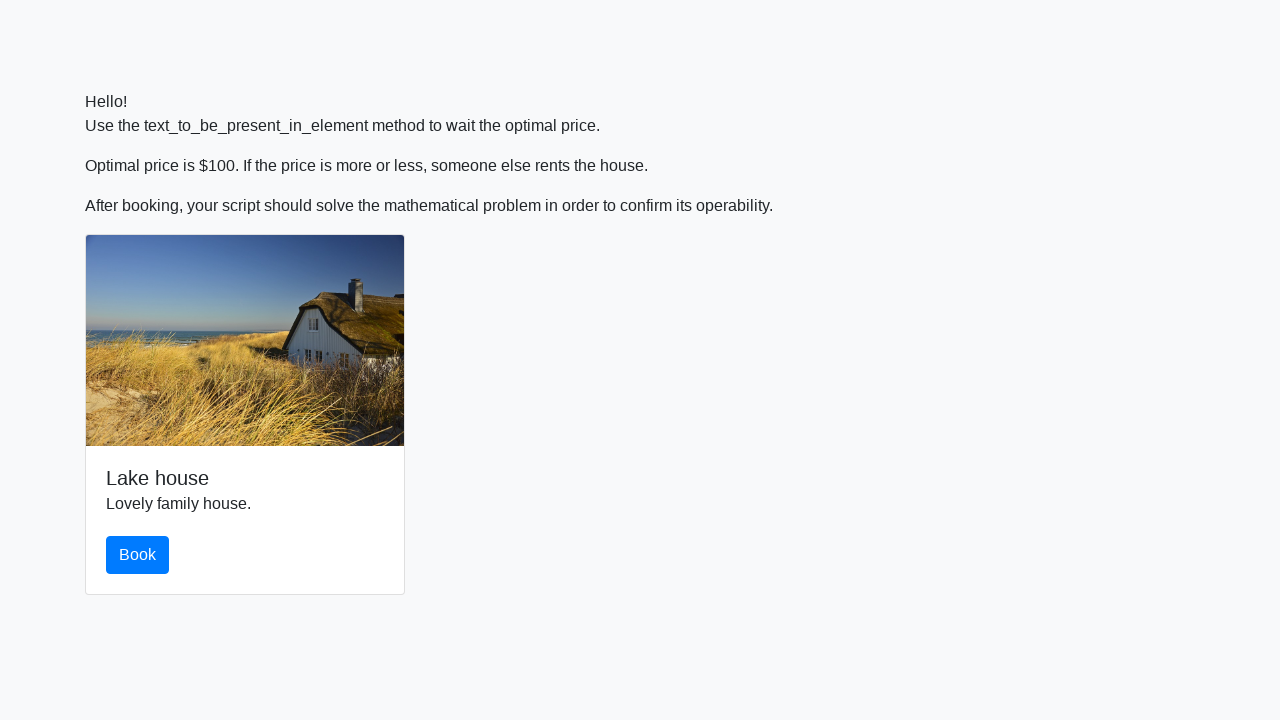

Set up alert handler to accept dialogs
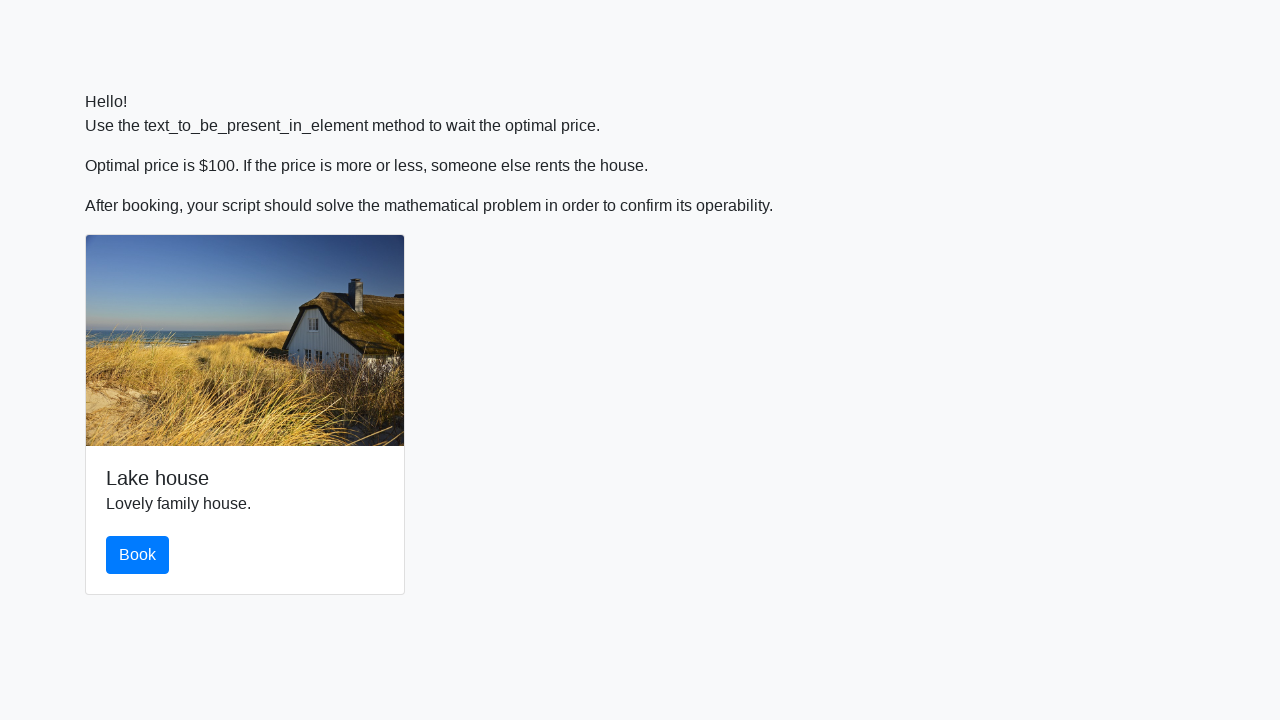

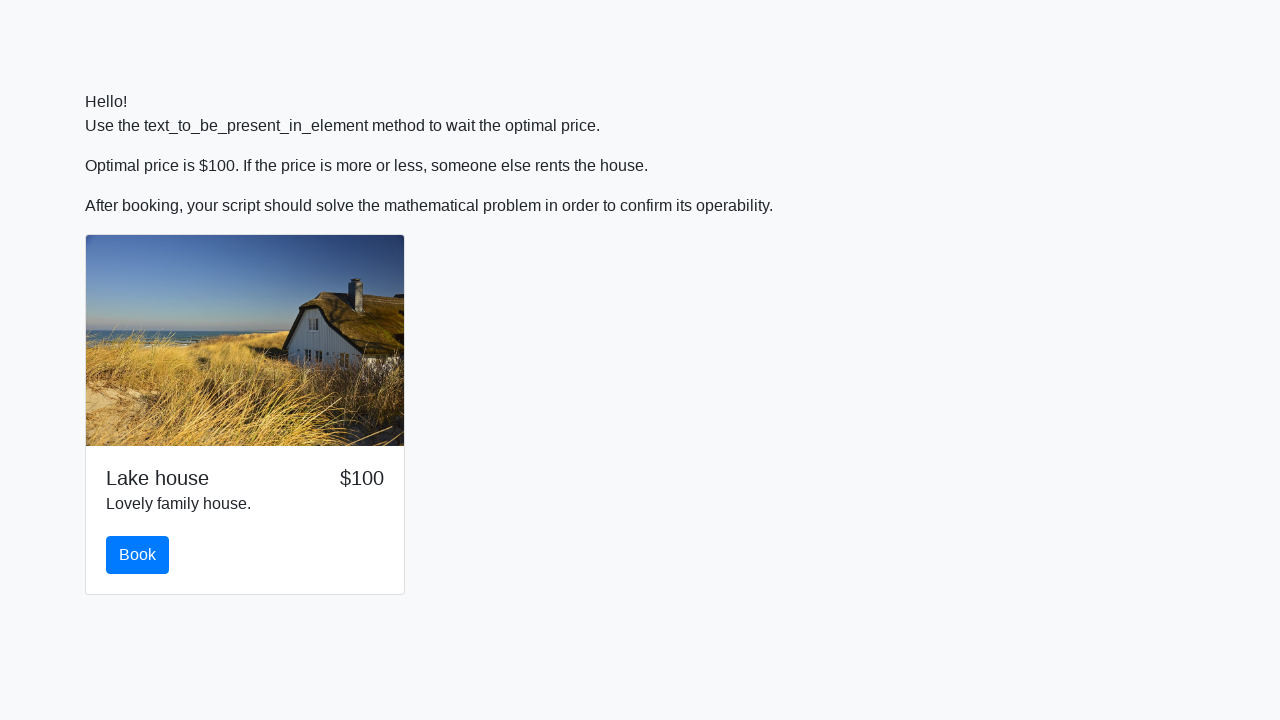